Tests the percent calculator on calculator.net by navigating through the menu, entering two values (10 and 50), clicking calculate, and verifying the result appears.

Starting URL: http://www.calculator.net/

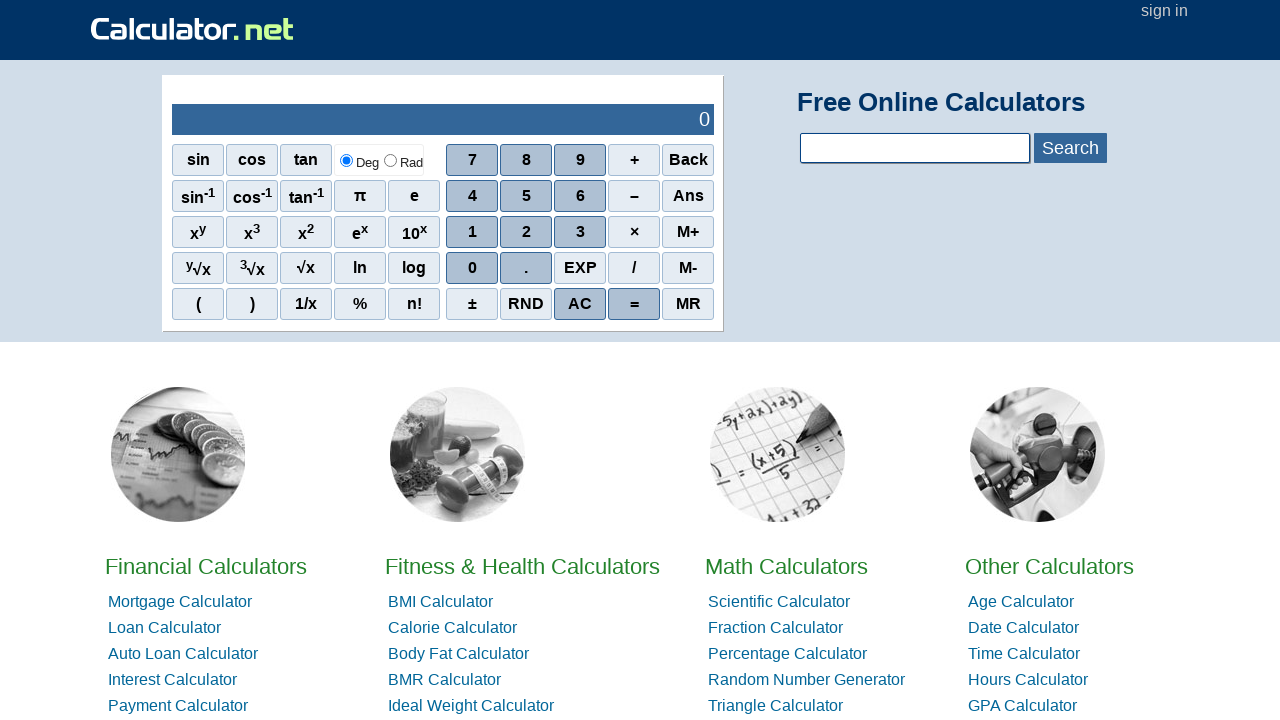

Set viewport size to 1920x1080
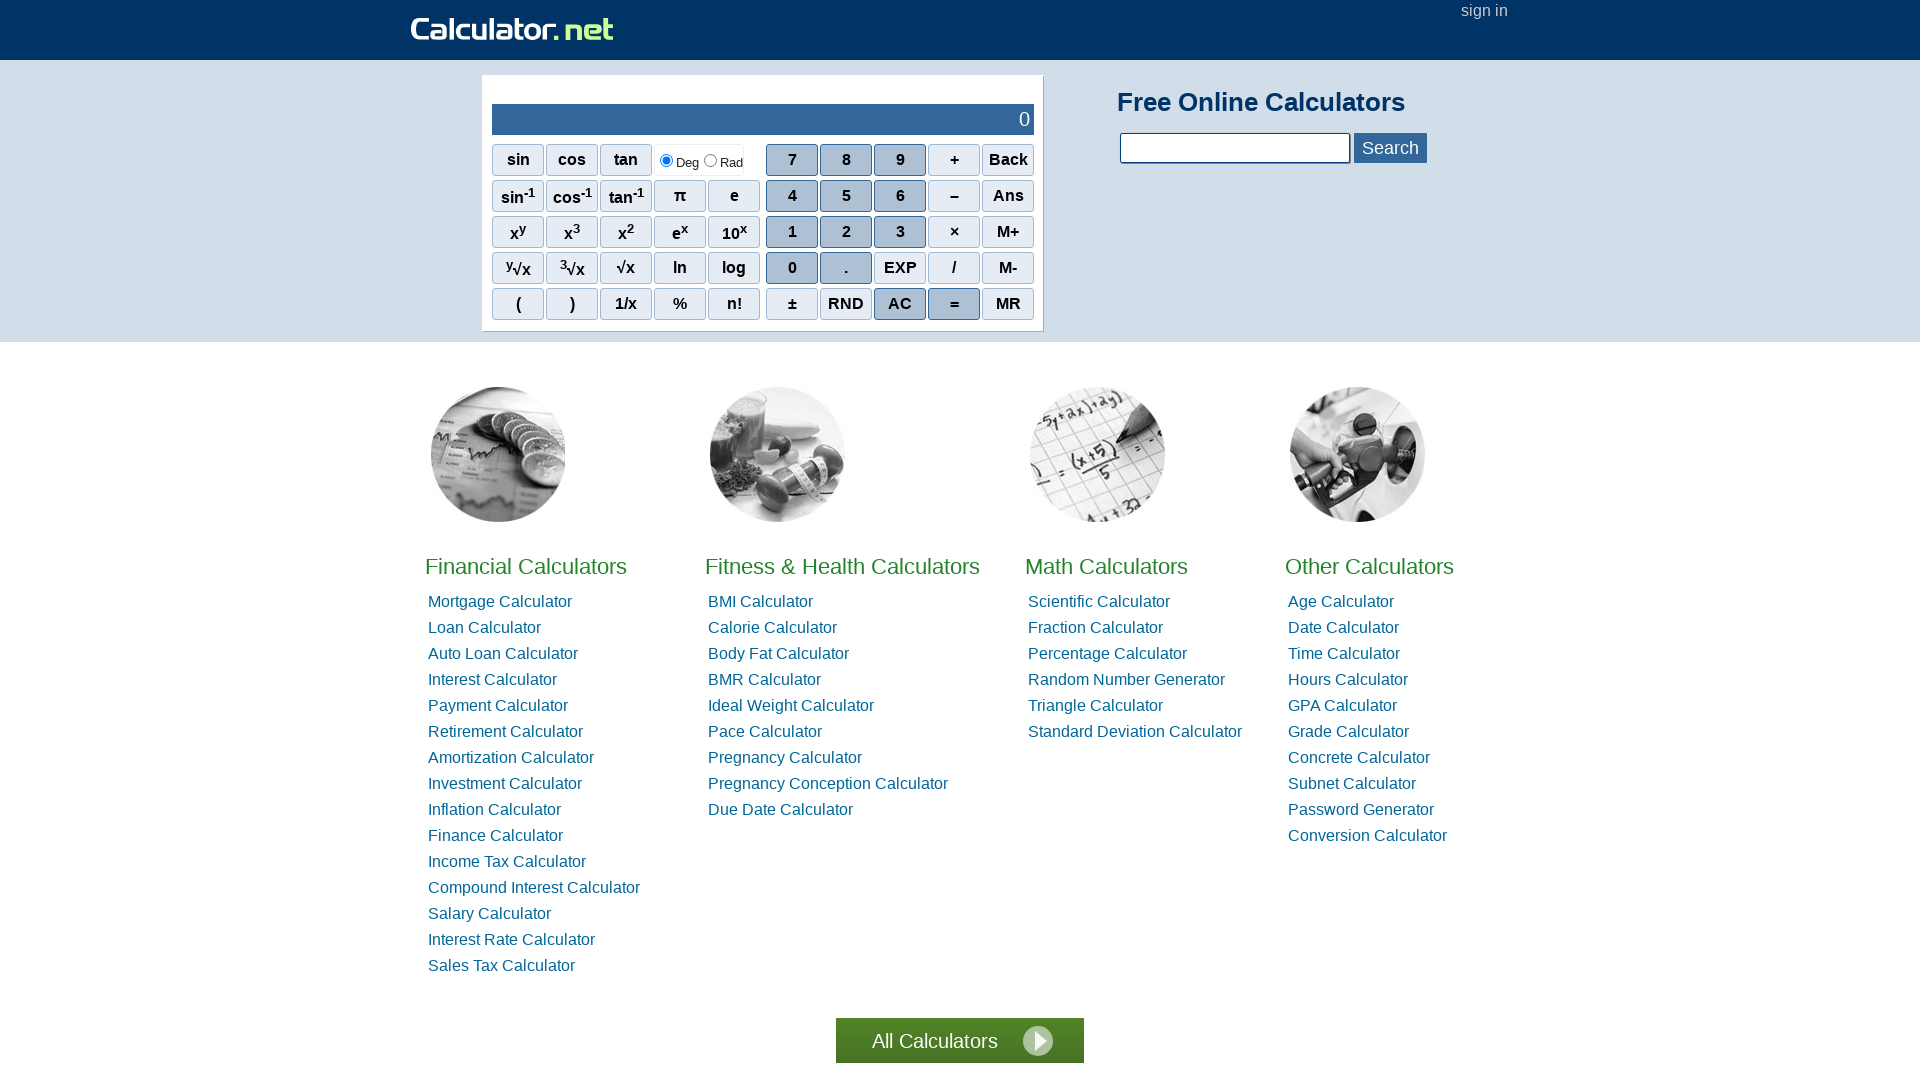

Clicked on Math Calculators in the menu at (1106, 566) on xpath=//a[contains(text(), 'Math')]
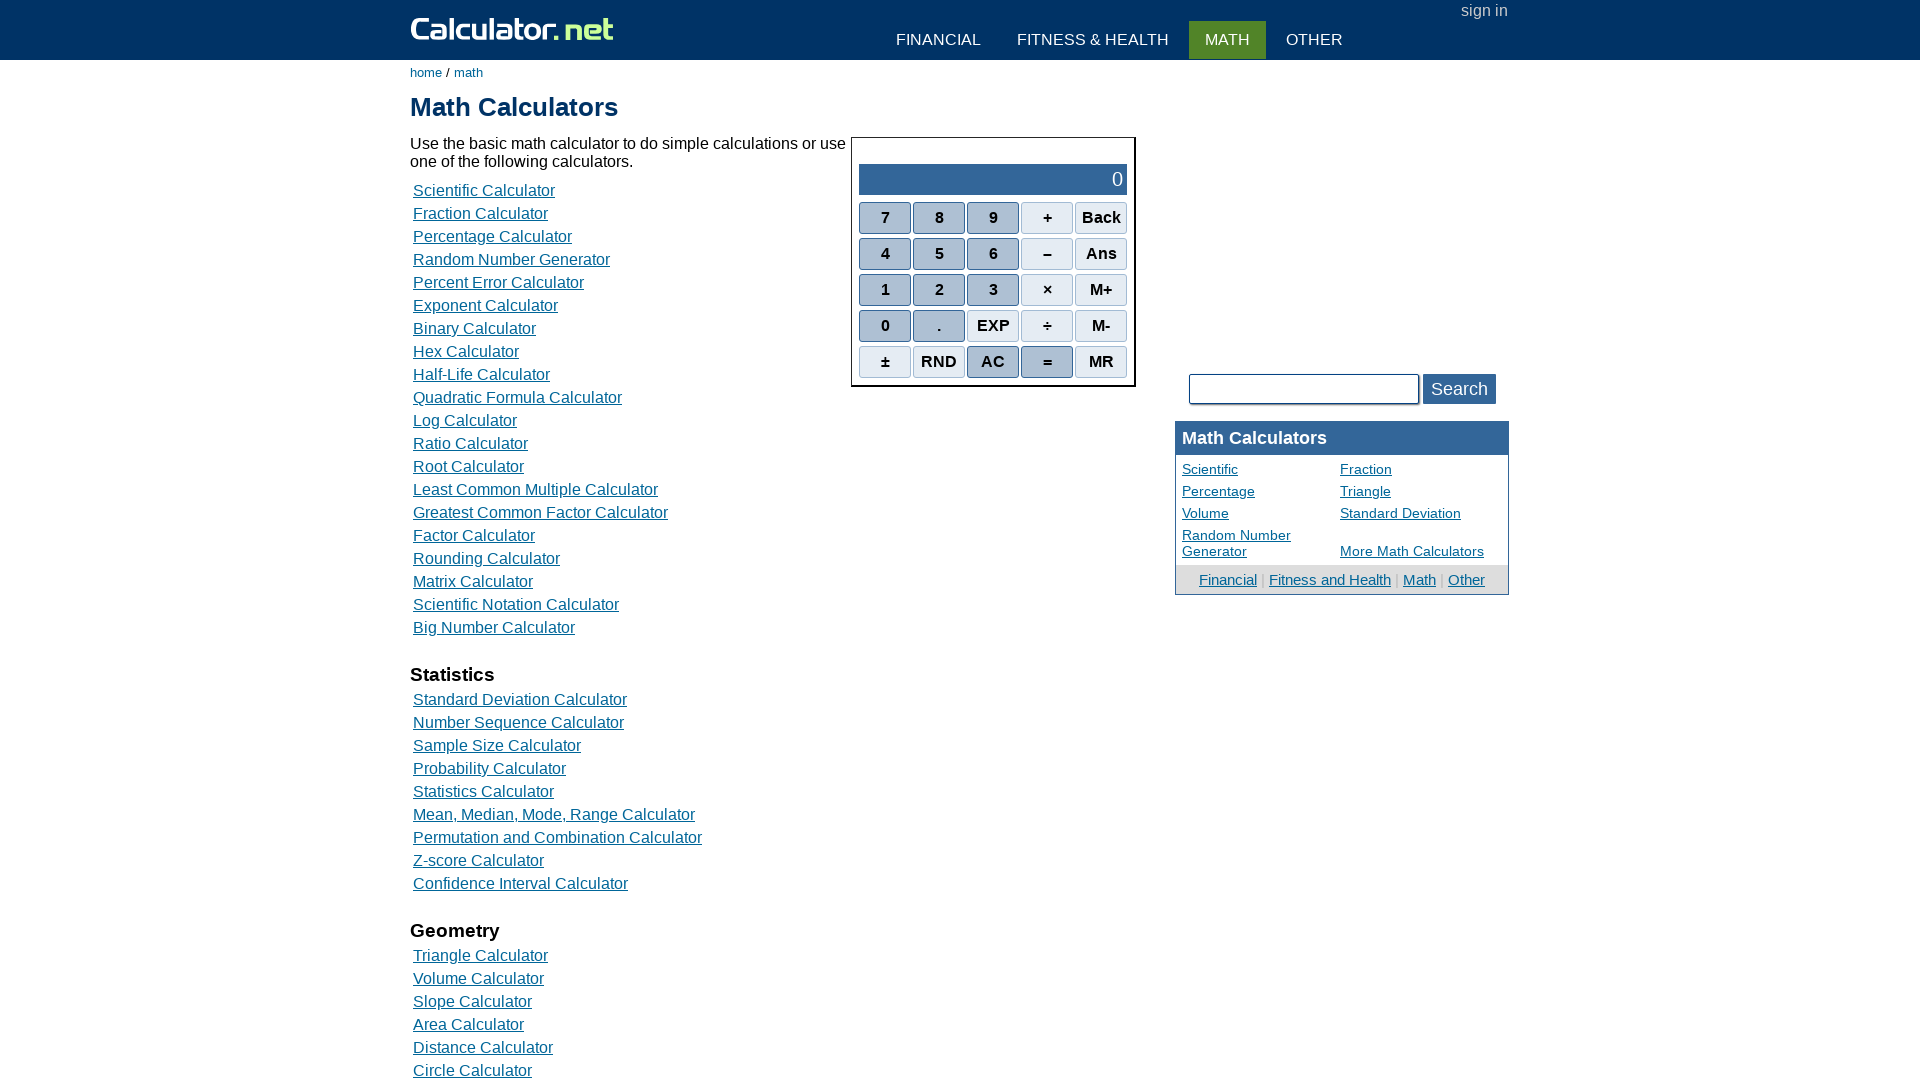

Clicked on Percentage Calculators at (492, 236) on xpath=//a[contains(text(), 'Percentage')]
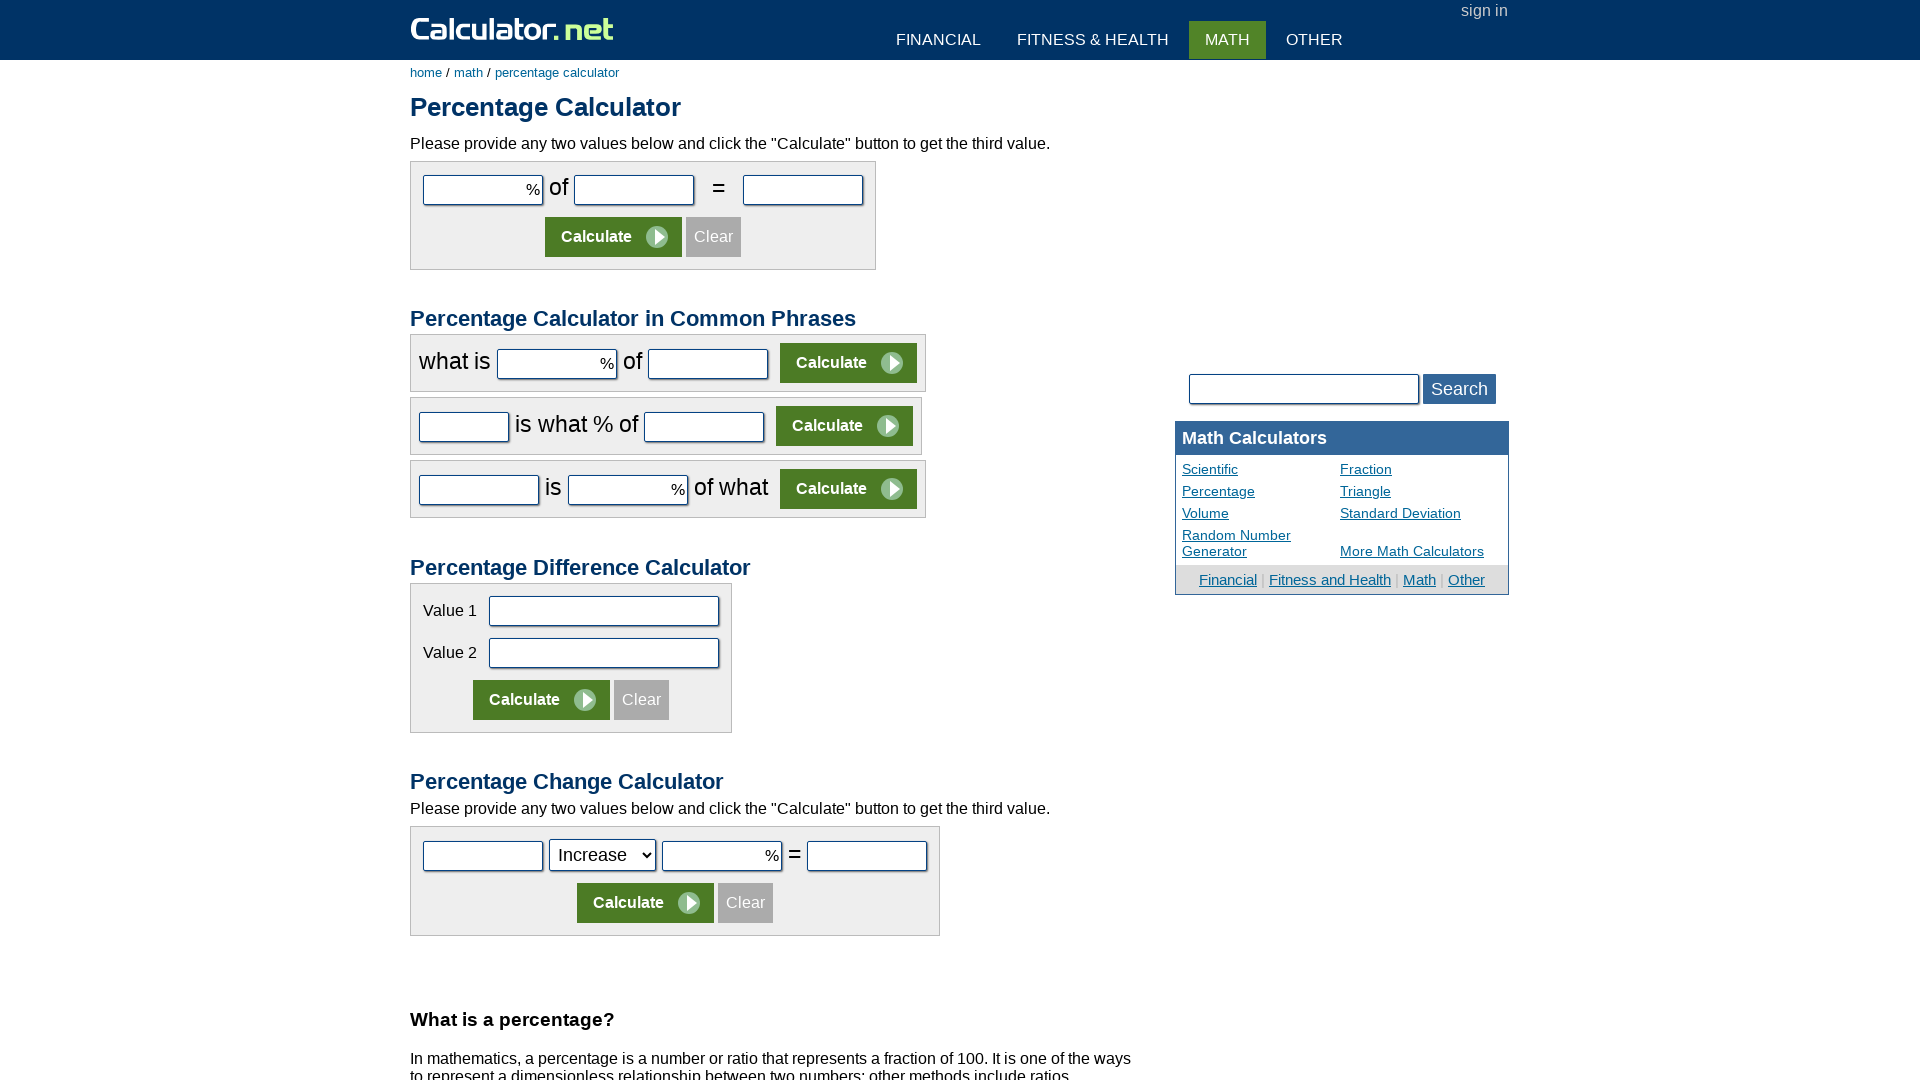

Entered value 10 in the first number field on #cpar1
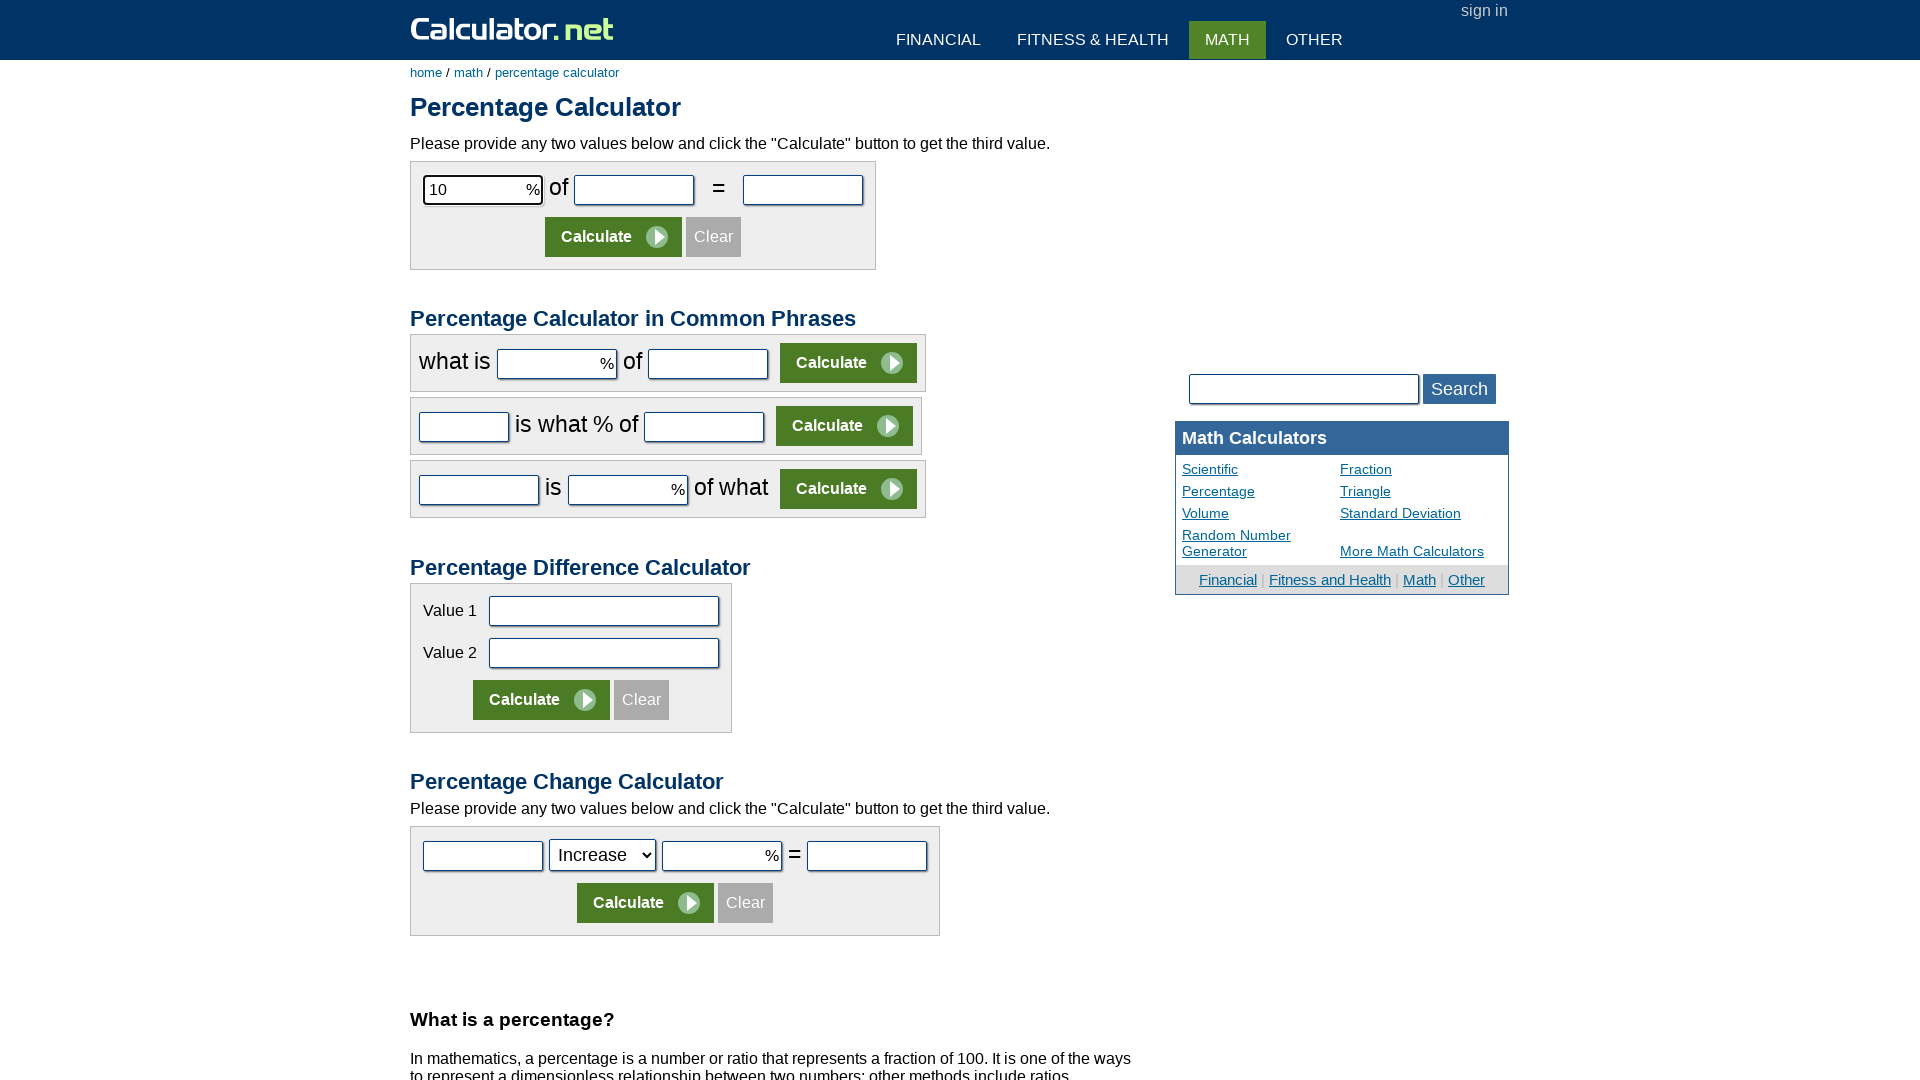

Entered value 50 in the second number field on #cpar2
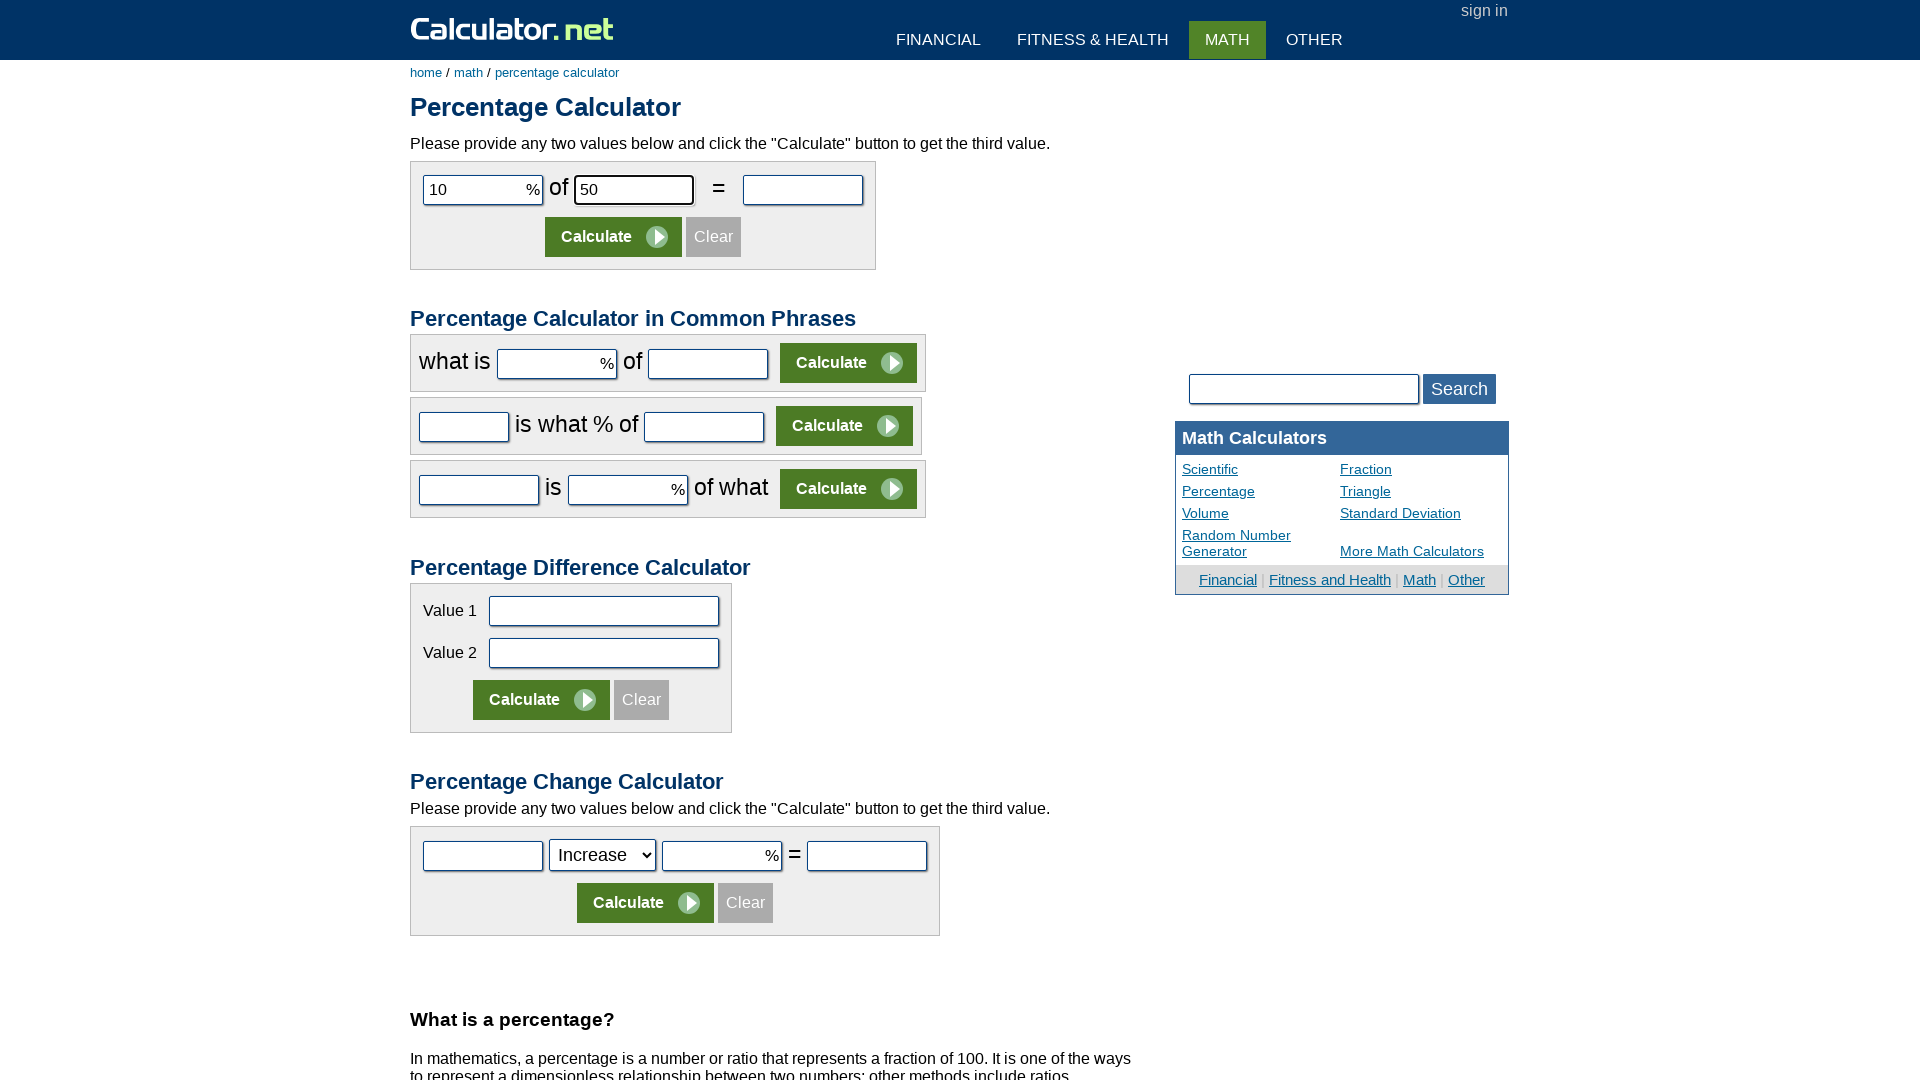

Clicked Calculate button at (614, 237) on input[value='Calculate']
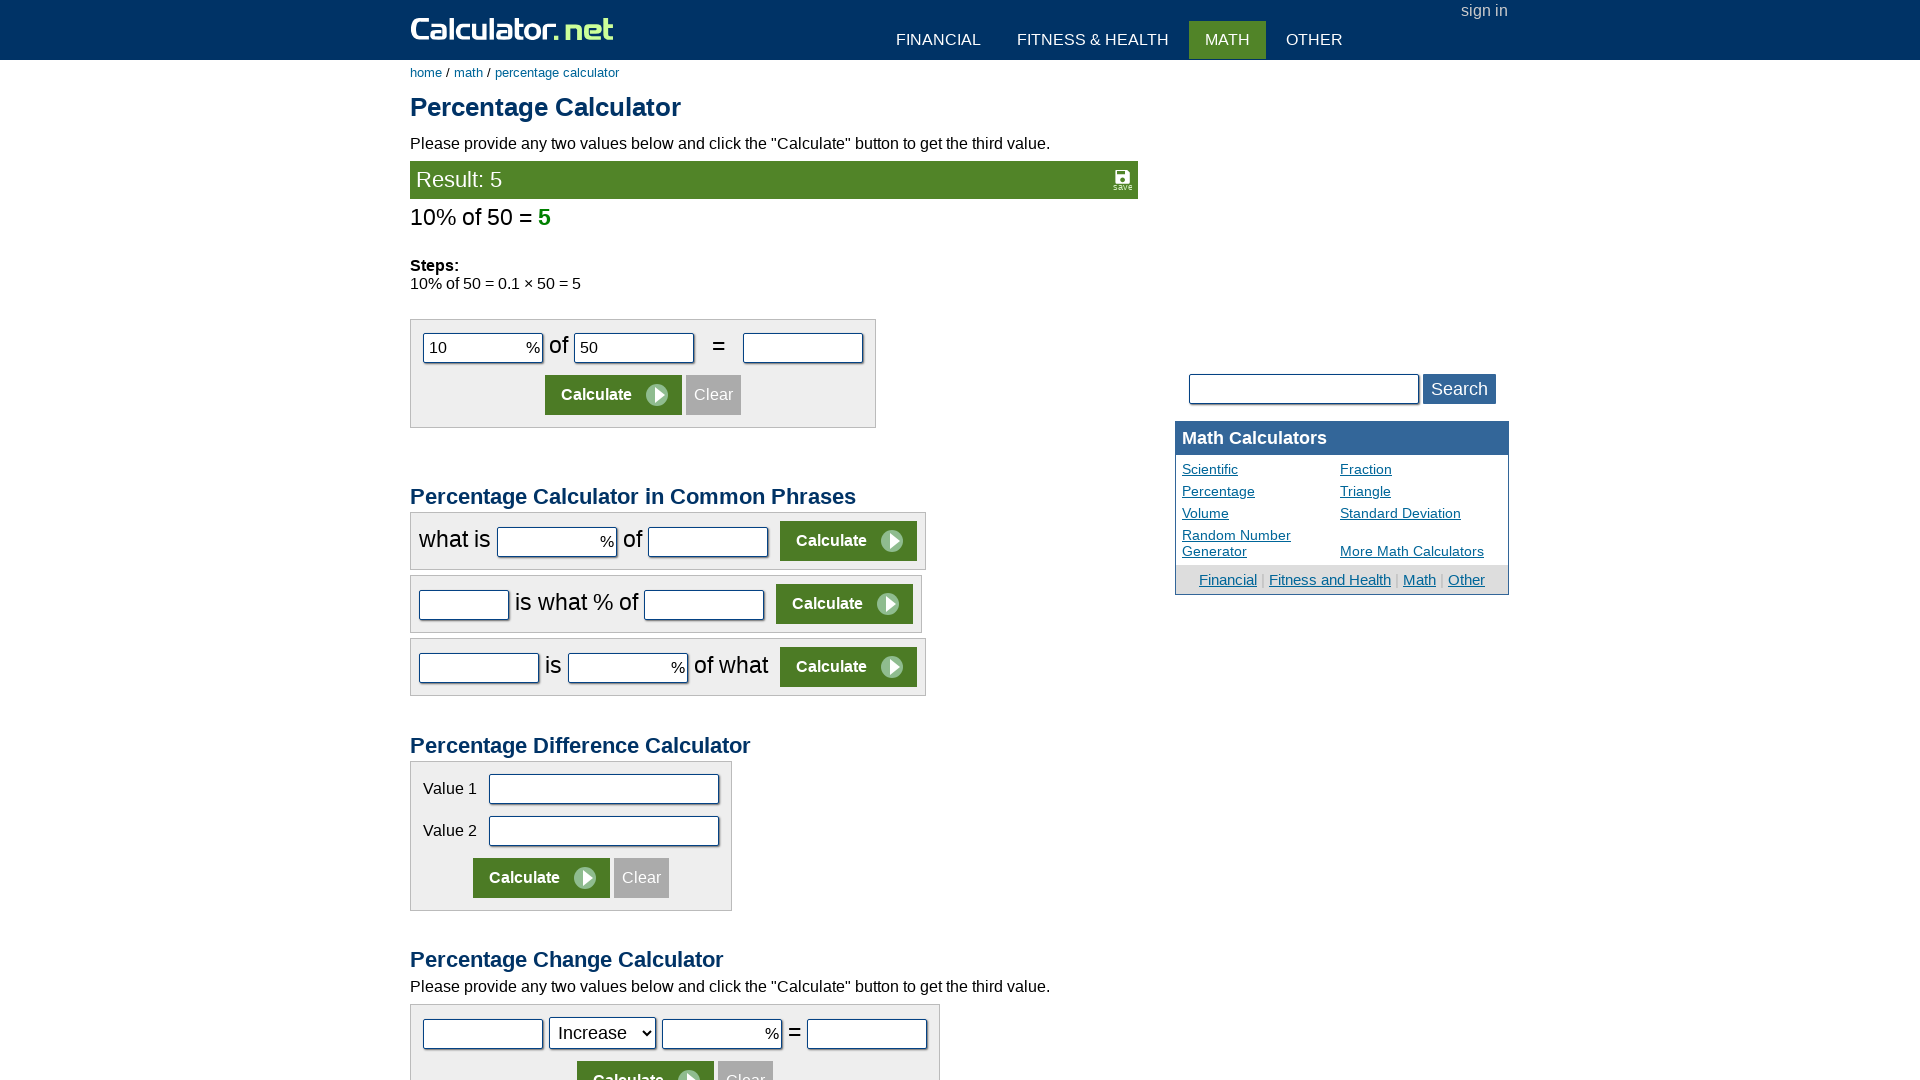

Result appeared on the page
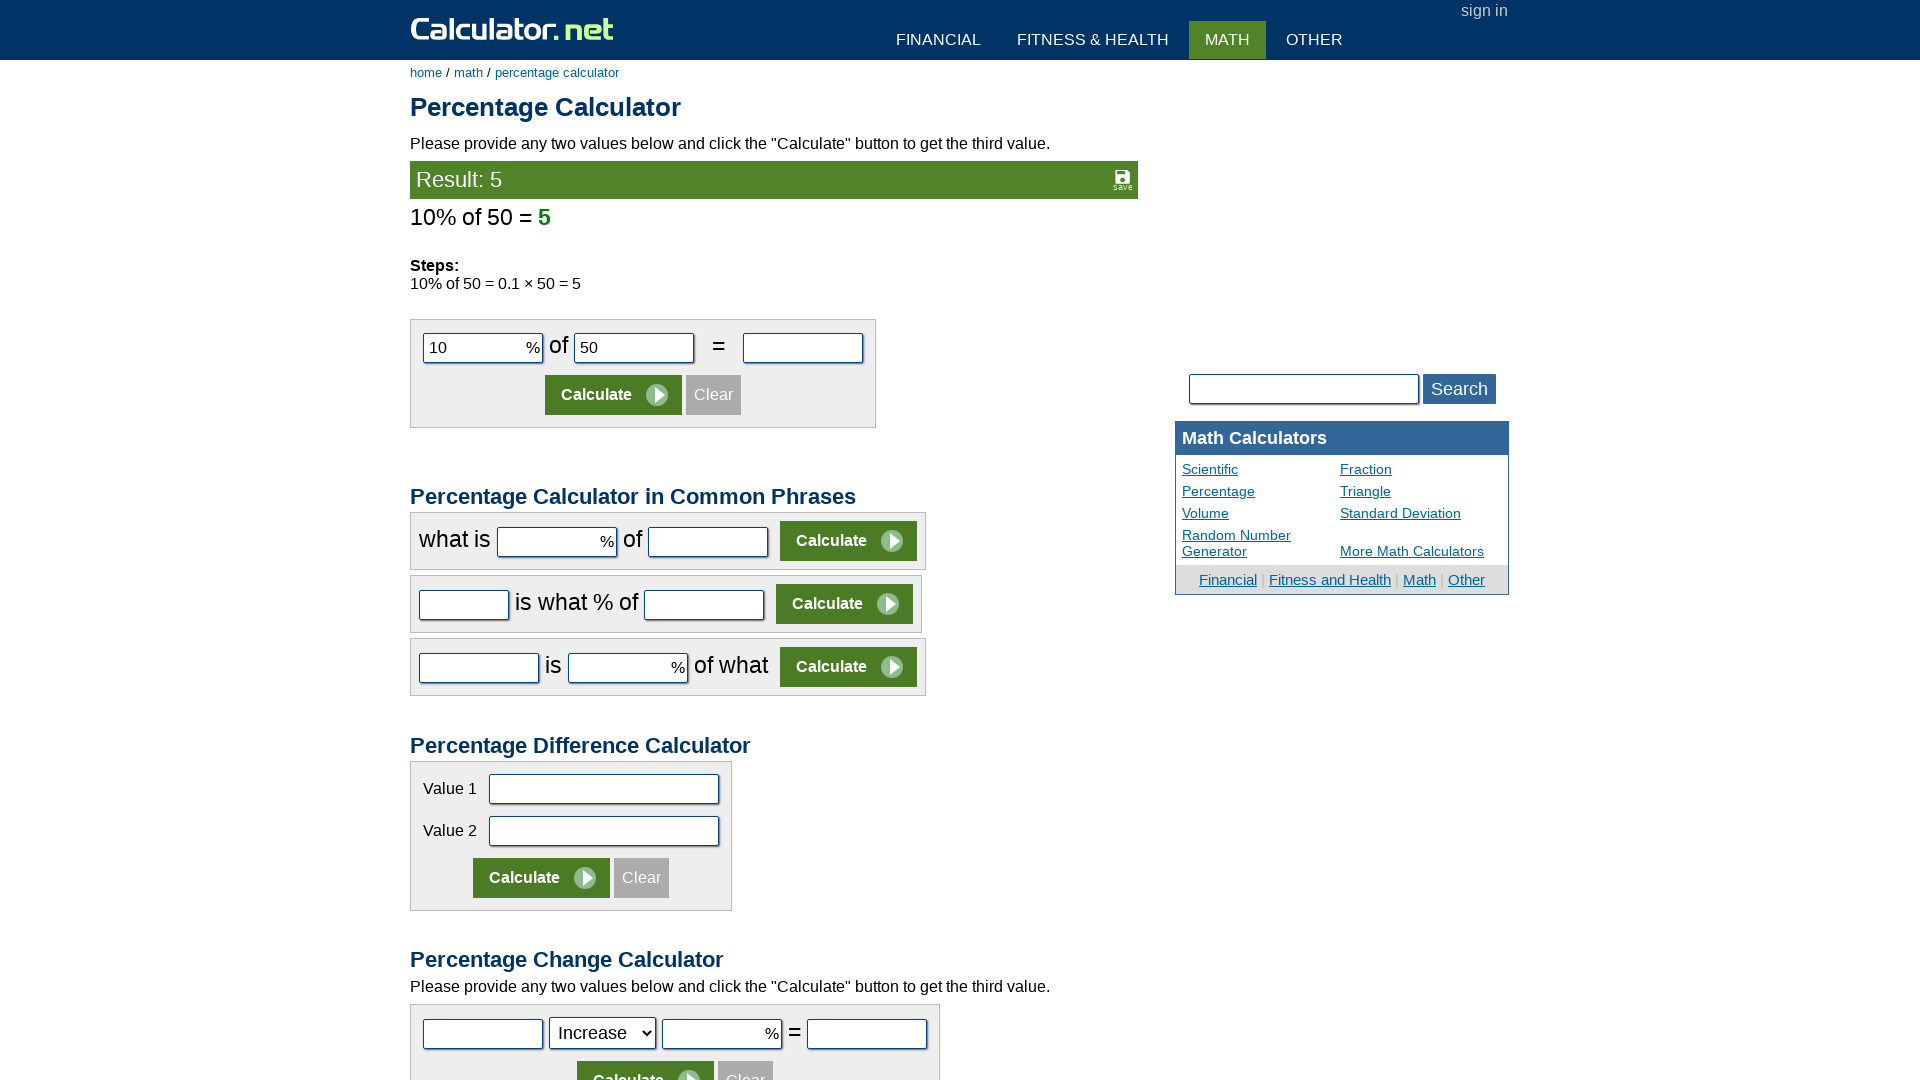

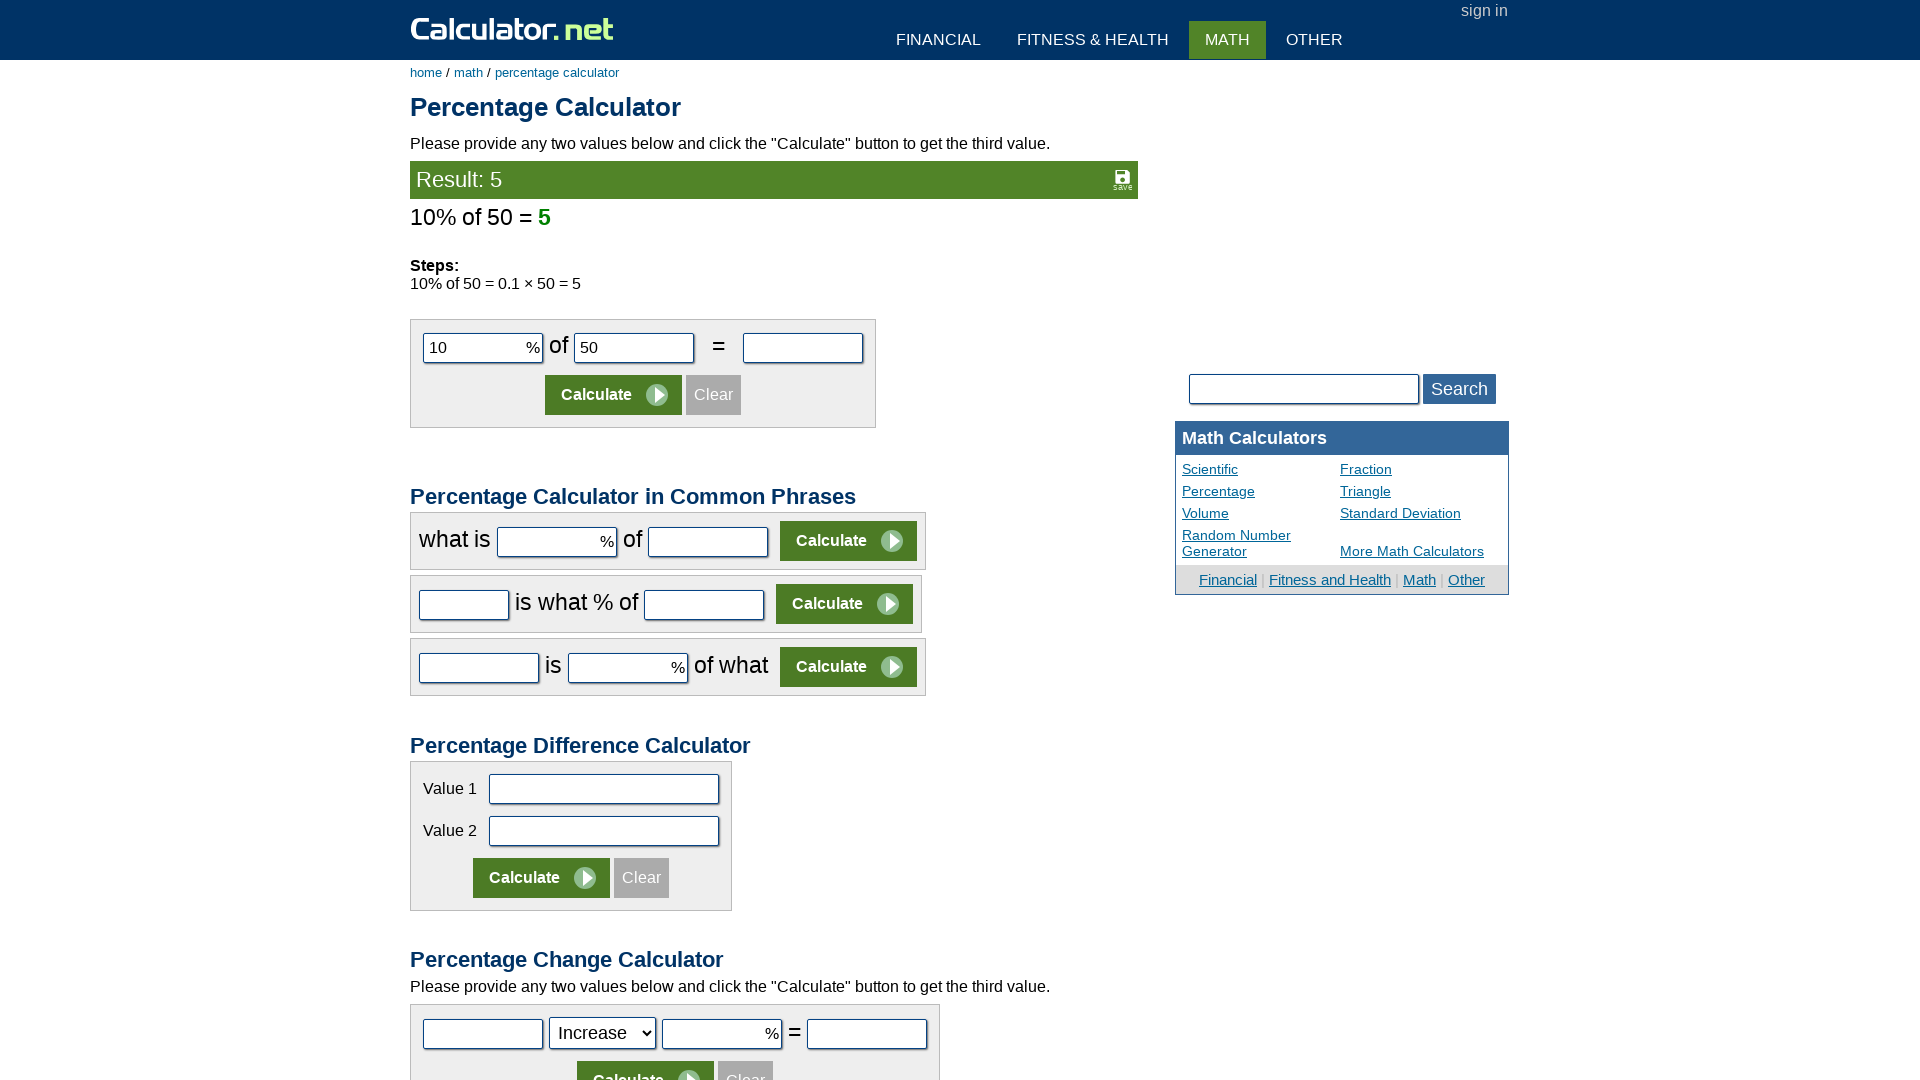